Navigates to the training support website and clicks on the "About Us" link to verify navigation

Starting URL: https://training-support.net

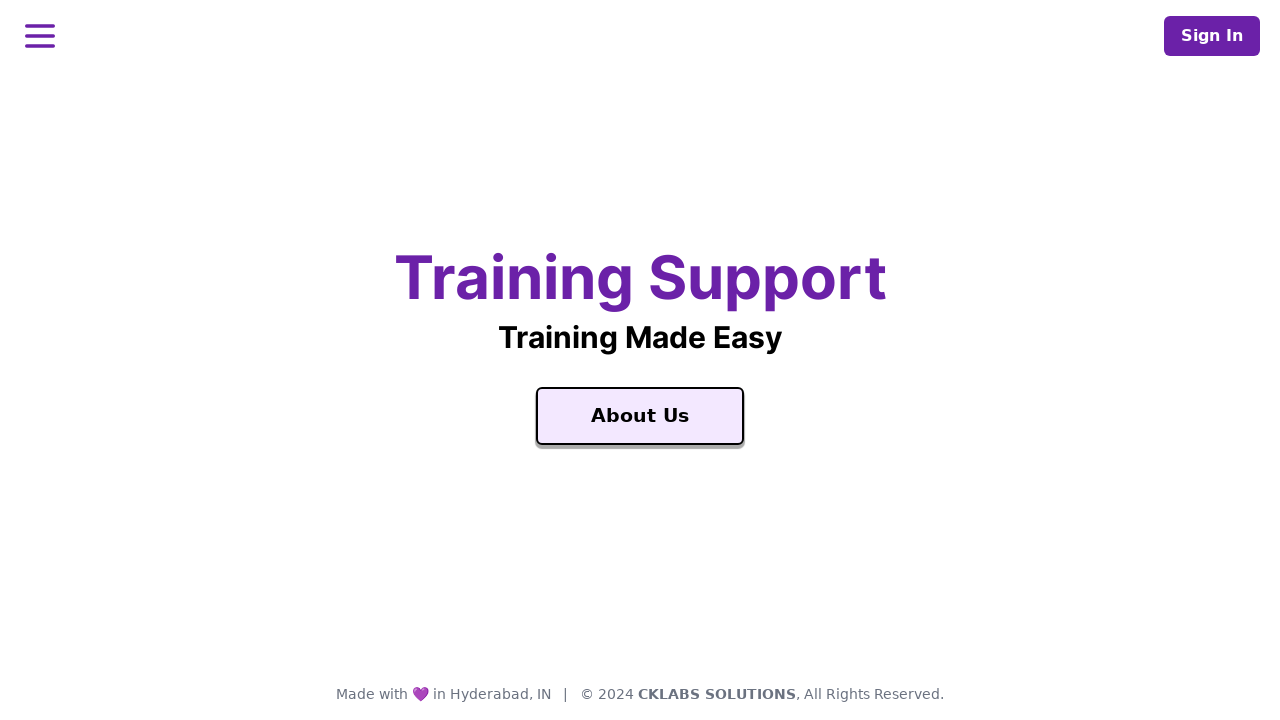

Navigated to https://training-support.net
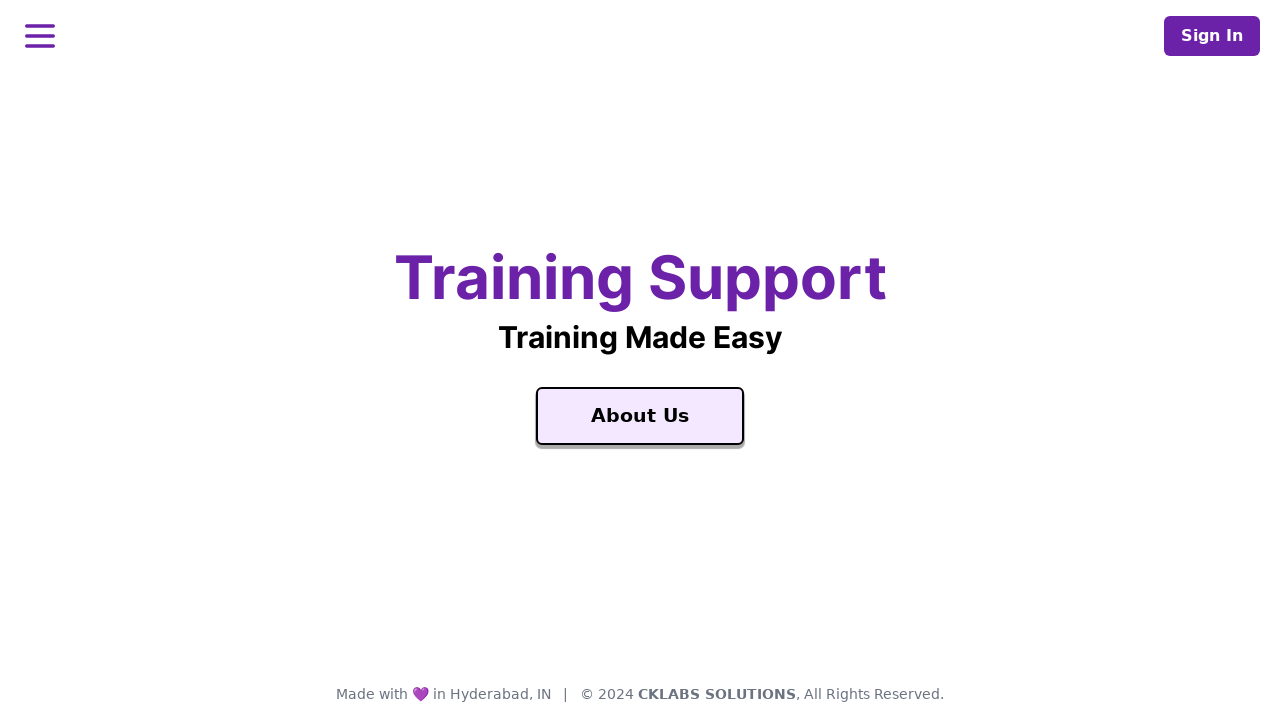

Clicked on the 'About Us' link at (640, 416) on xpath=//a[text()='About Us']
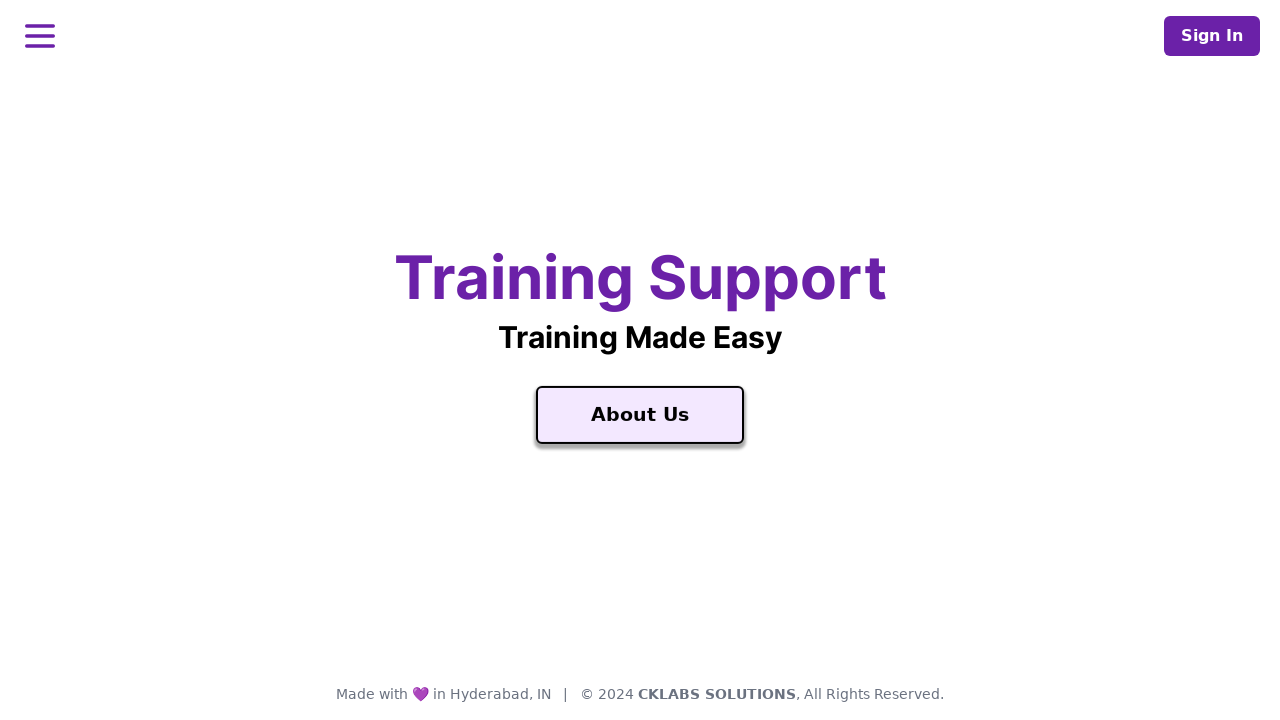

About Us page loaded (networkidle)
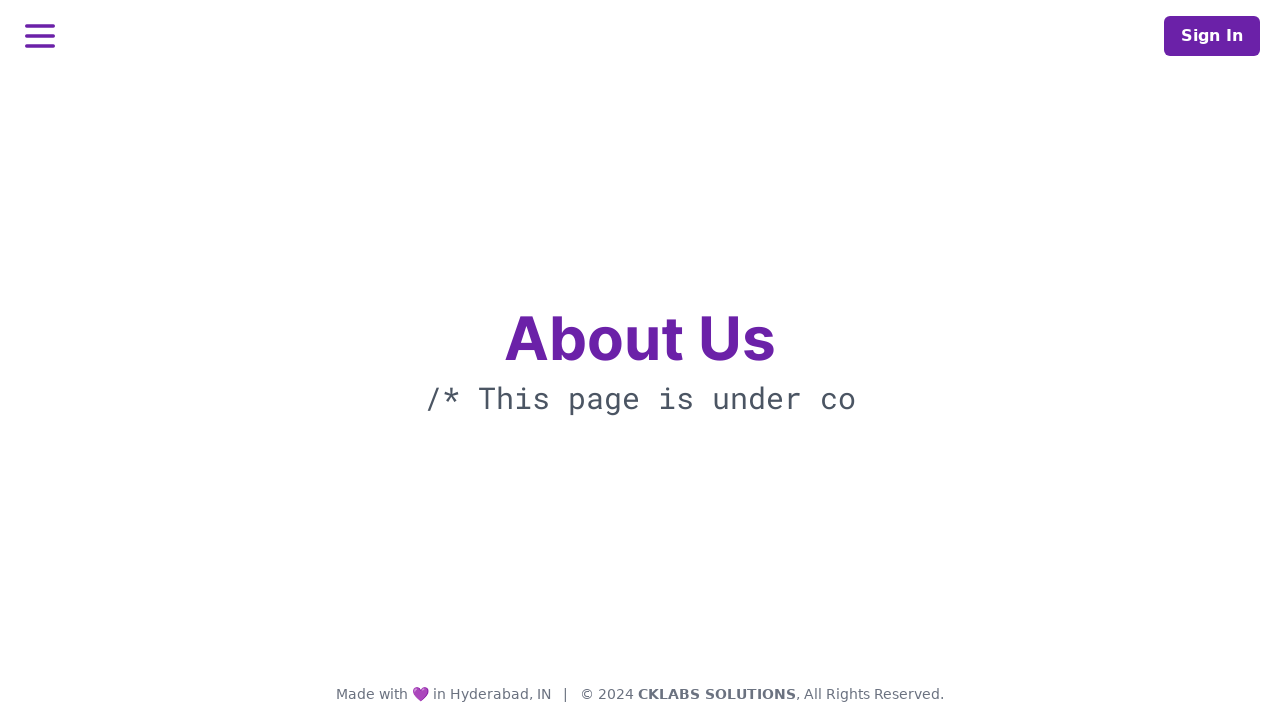

Verified page title contains 'About'
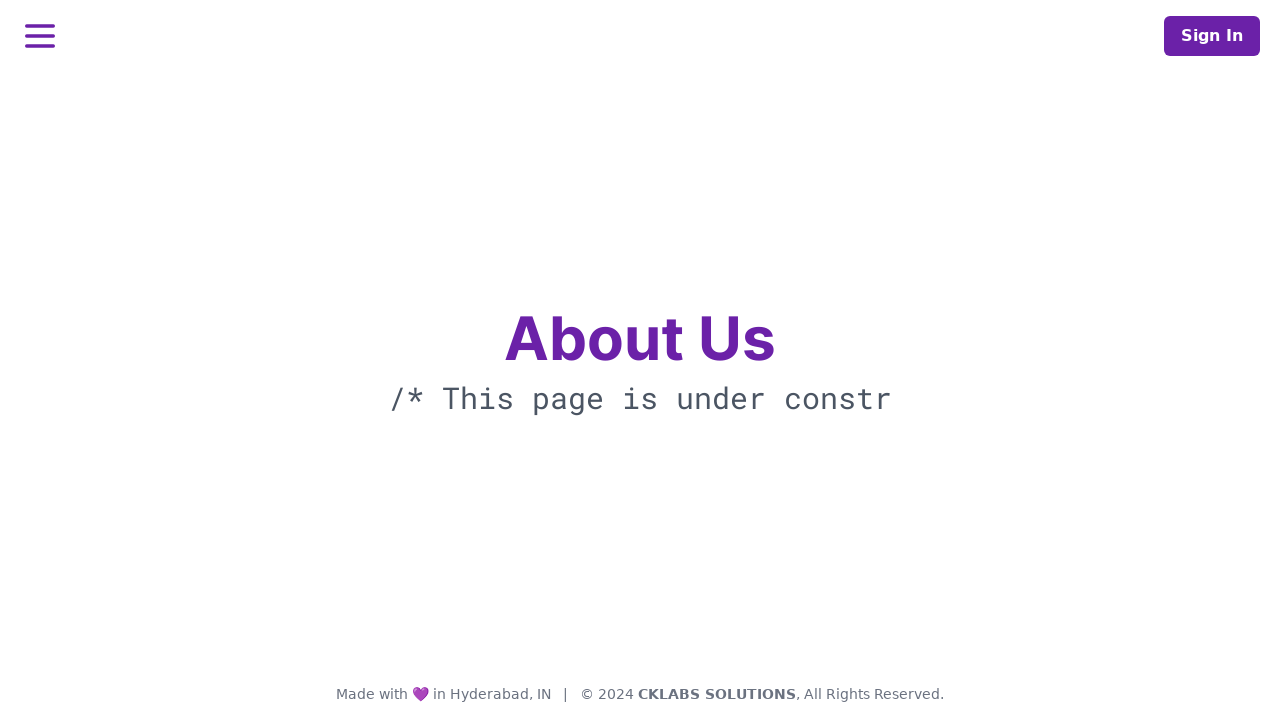

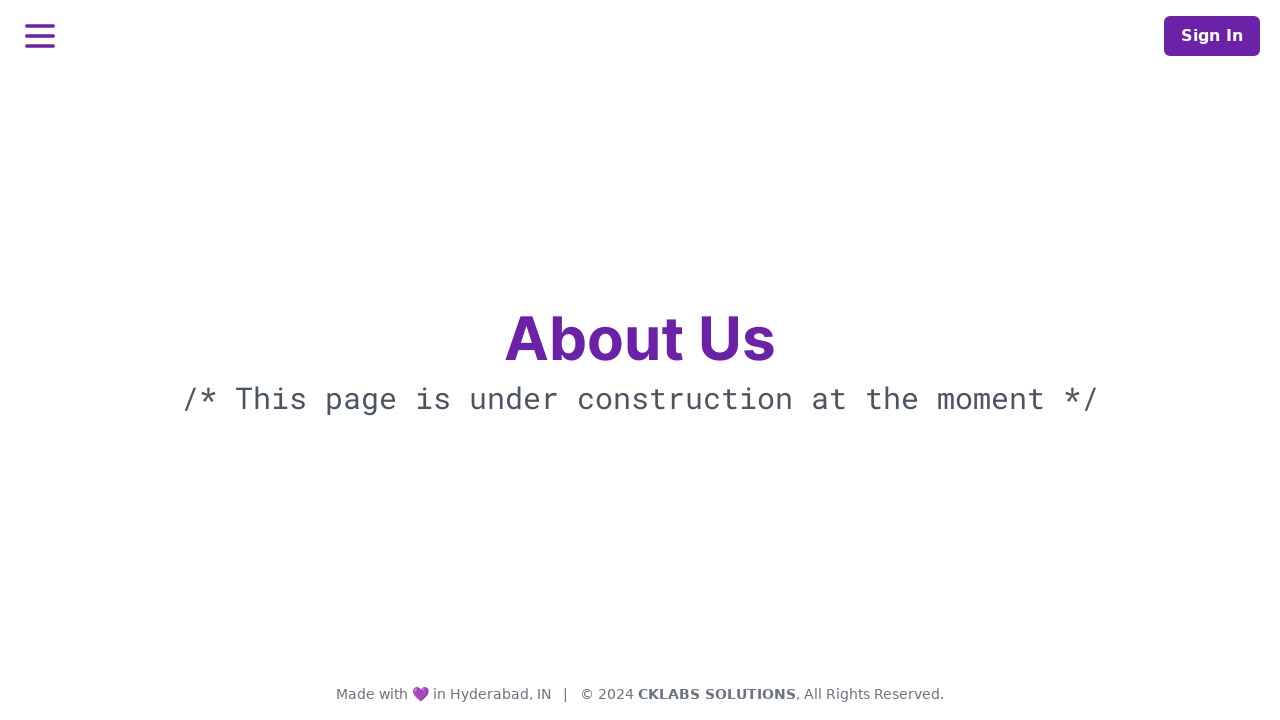